Tests clicking checkboxes in a table by selecting rows based on the text content of adjacent cells (Helen Bennett and Yoshi Tannamuri)

Starting URL: https://www.hyrtutorials.com/p/add-padding-to-containers.html

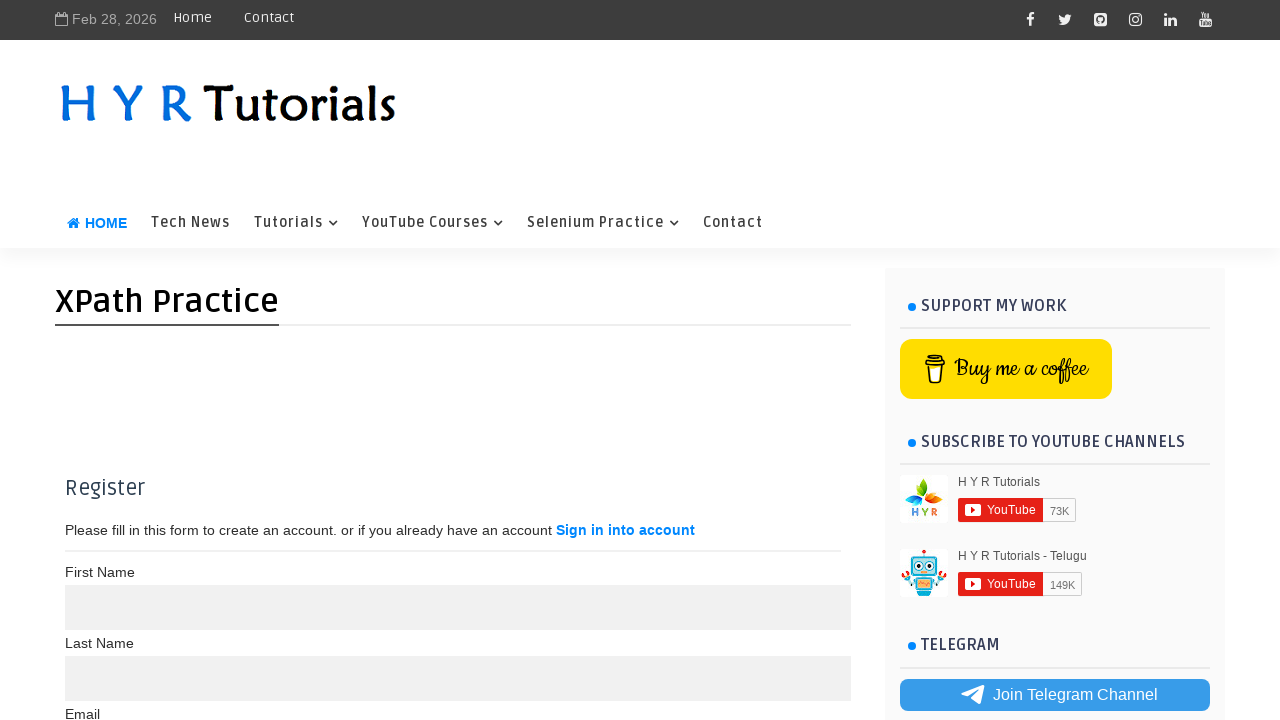

Clicked checkbox in row containing Helen Bennett at (84, 360) on xpath=//td[text()='Helen Bennett']//preceding-sibling::td//child::input
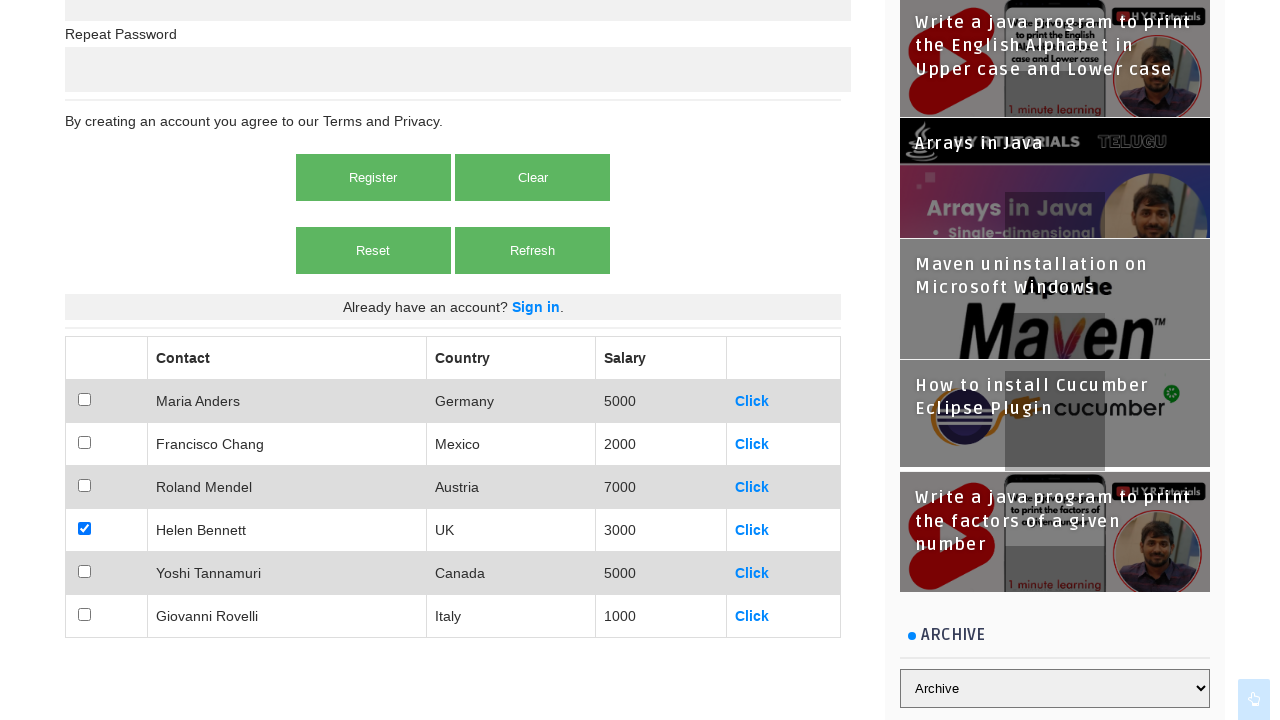

Clicked checkbox in row containing Yoshi Tannamuri at (84, 572) on xpath=//td[text()='Yoshi Tannamuri']//preceding-sibling::td/input
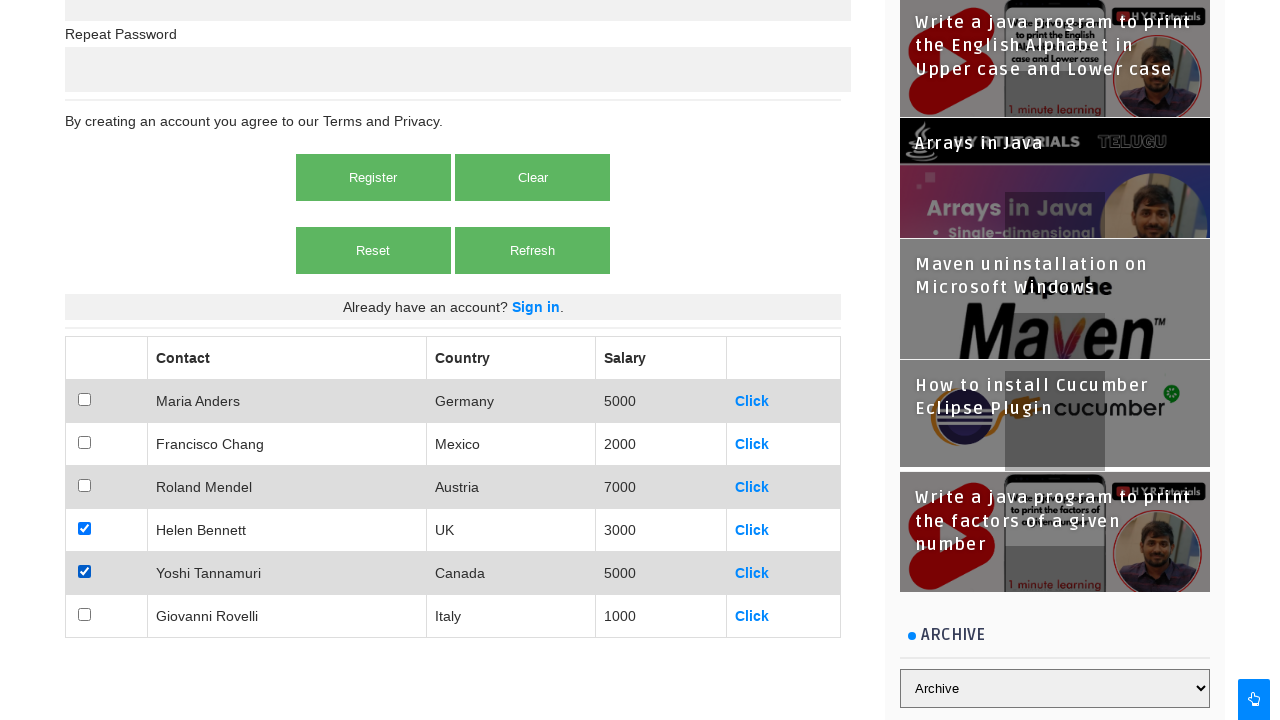

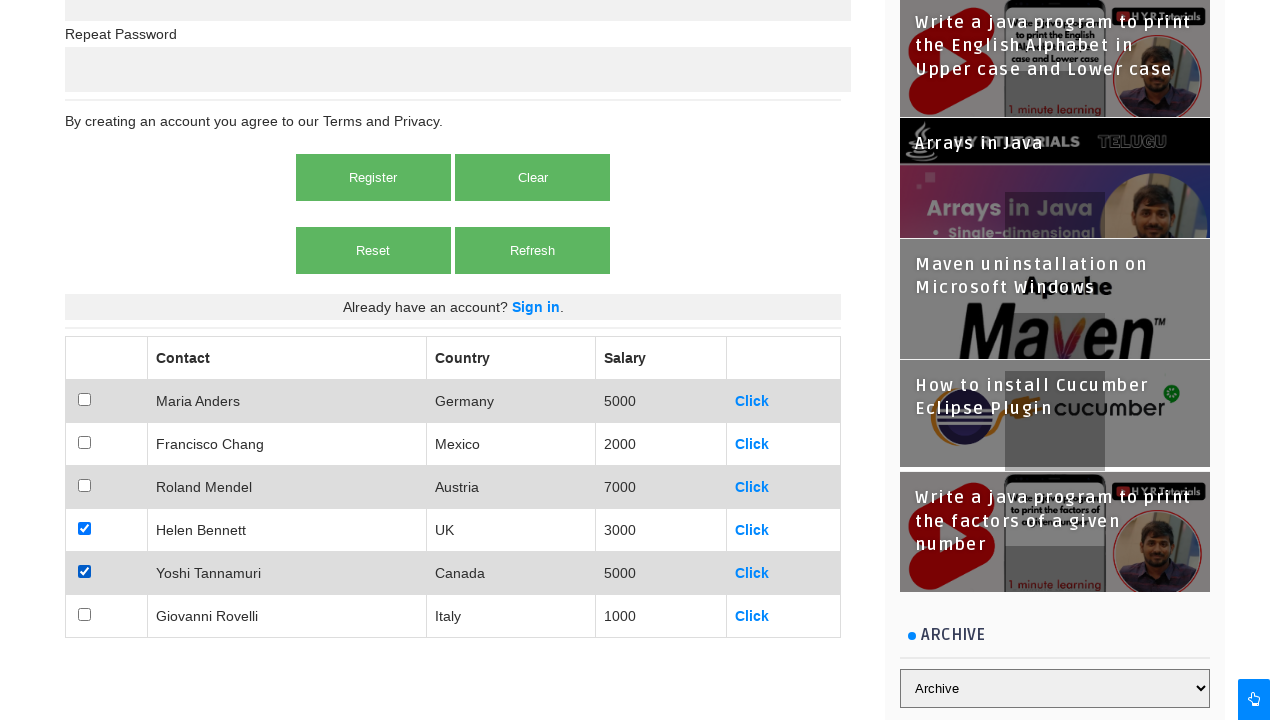